Tests unmarking todo items as complete by unchecking their checkboxes

Starting URL: https://demo.playwright.dev/todomvc

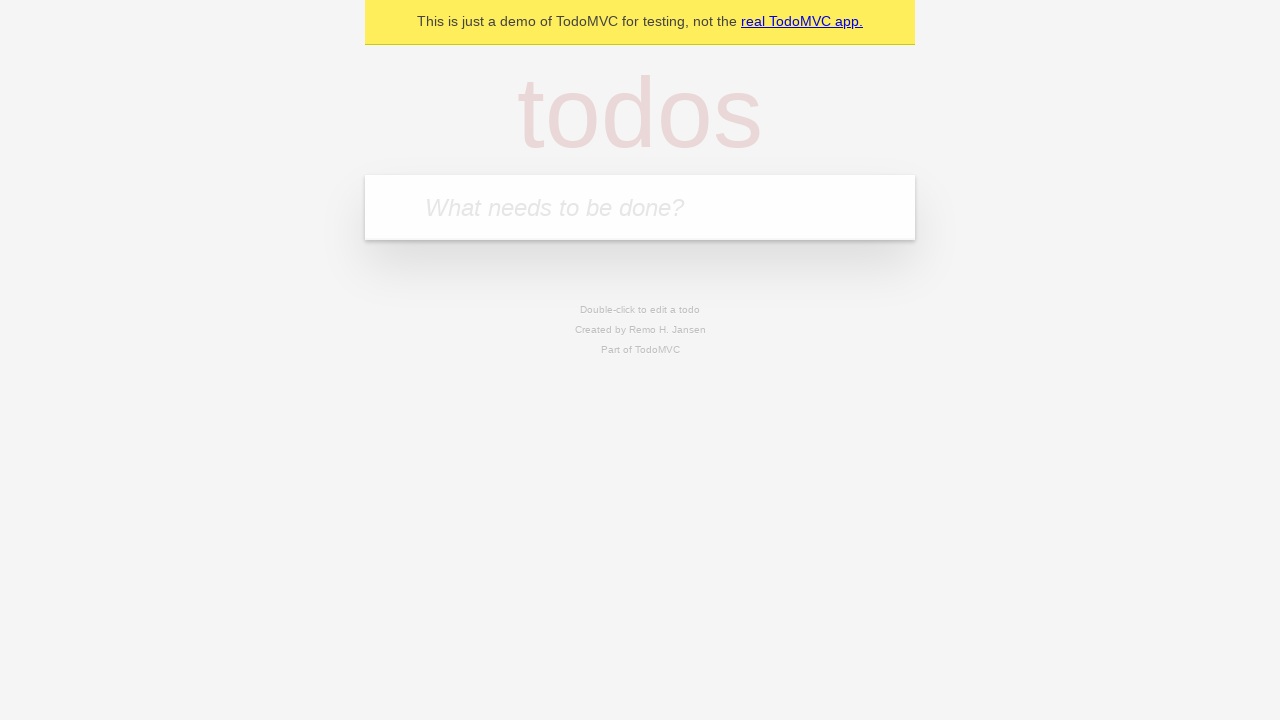

Filled todo input with 'buy some cheese' on internal:attr=[placeholder="What needs to be done?"i]
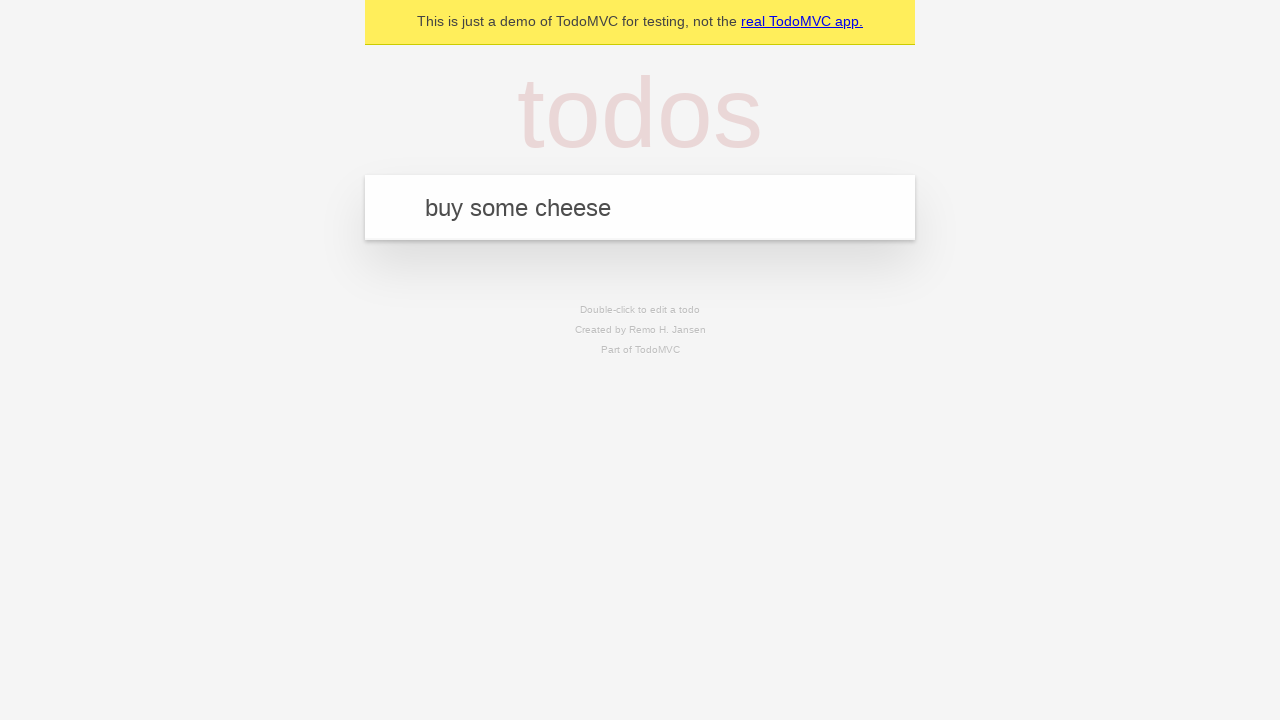

Pressed Enter to create todo item 'buy some cheese' on internal:attr=[placeholder="What needs to be done?"i]
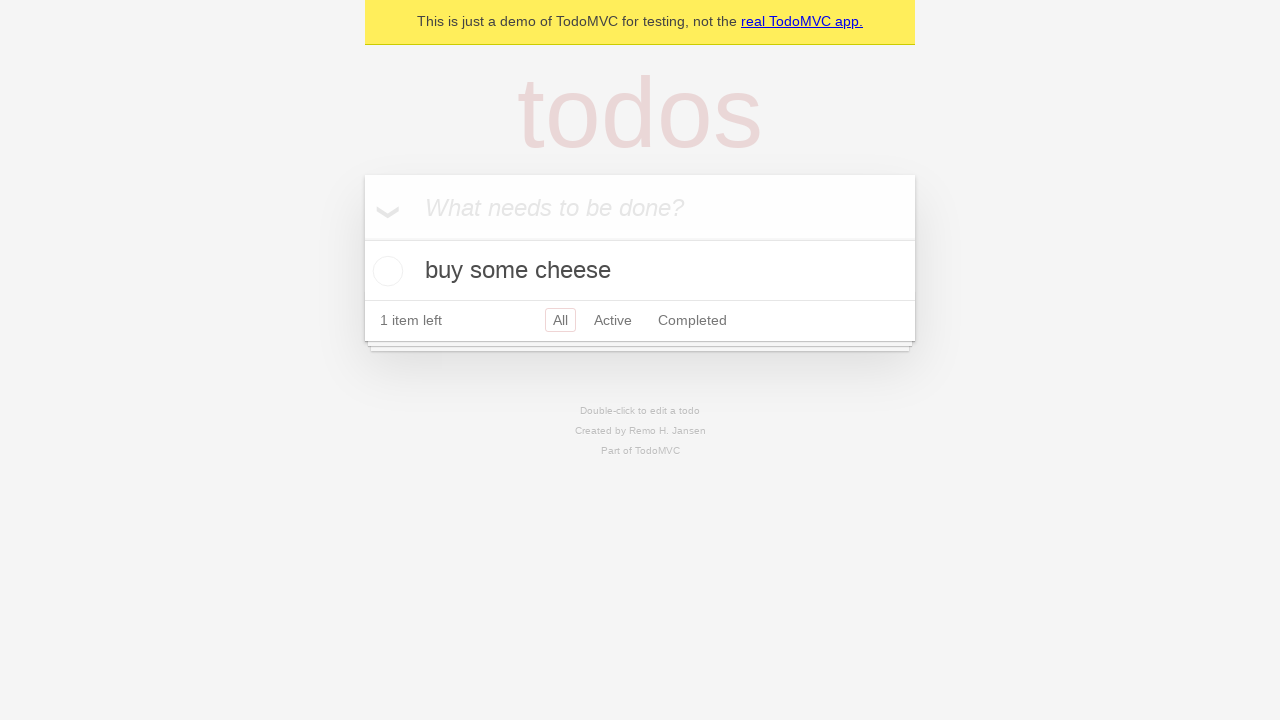

Filled todo input with 'feed the cat' on internal:attr=[placeholder="What needs to be done?"i]
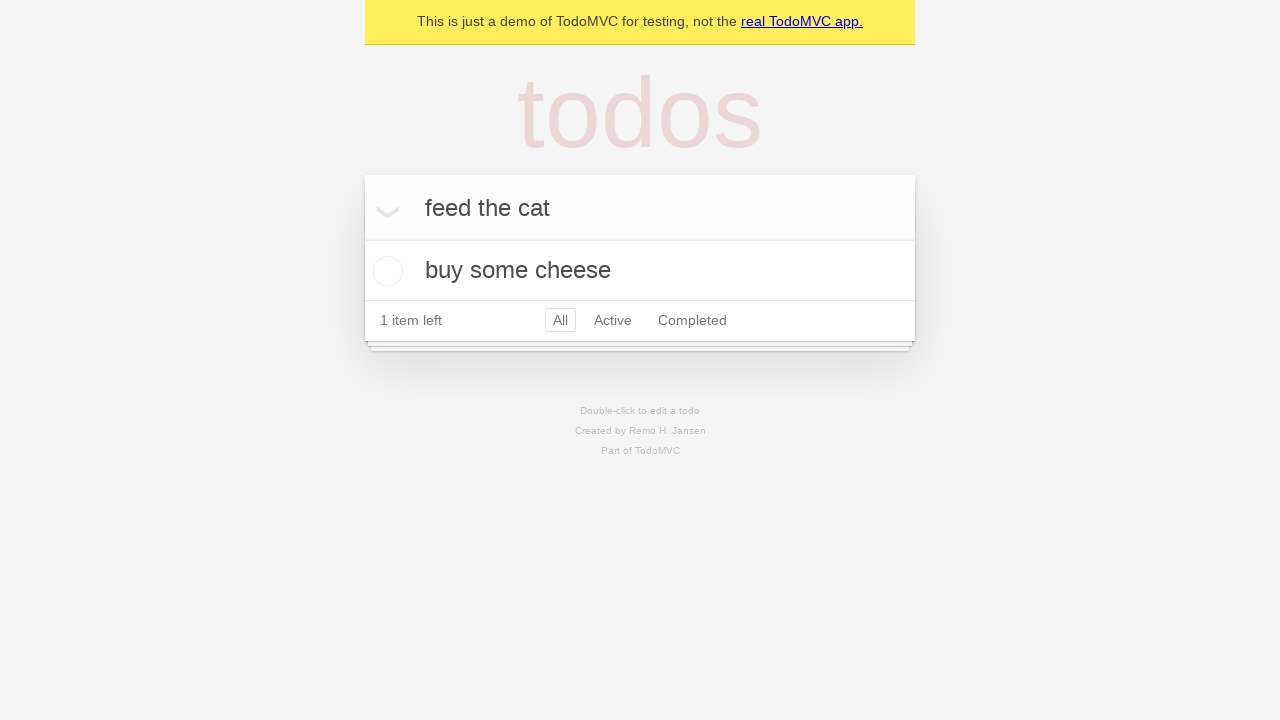

Pressed Enter to create todo item 'feed the cat' on internal:attr=[placeholder="What needs to be done?"i]
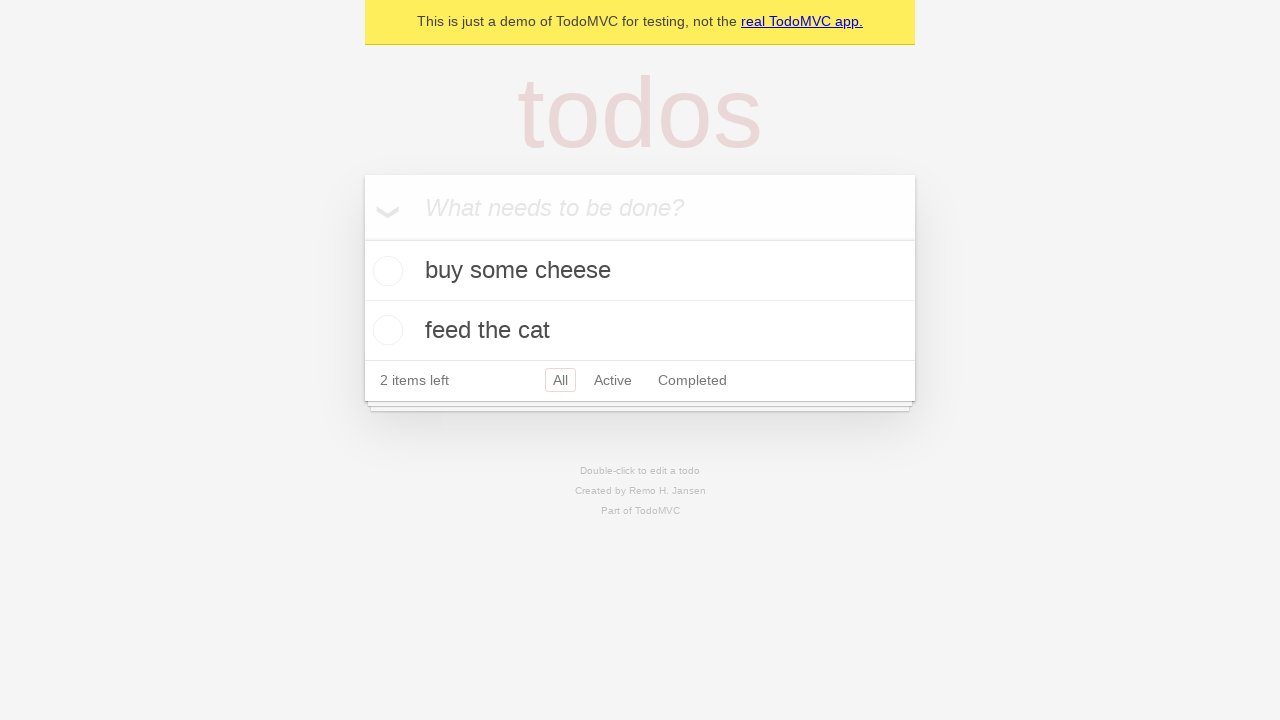

Waited for second todo item to appear
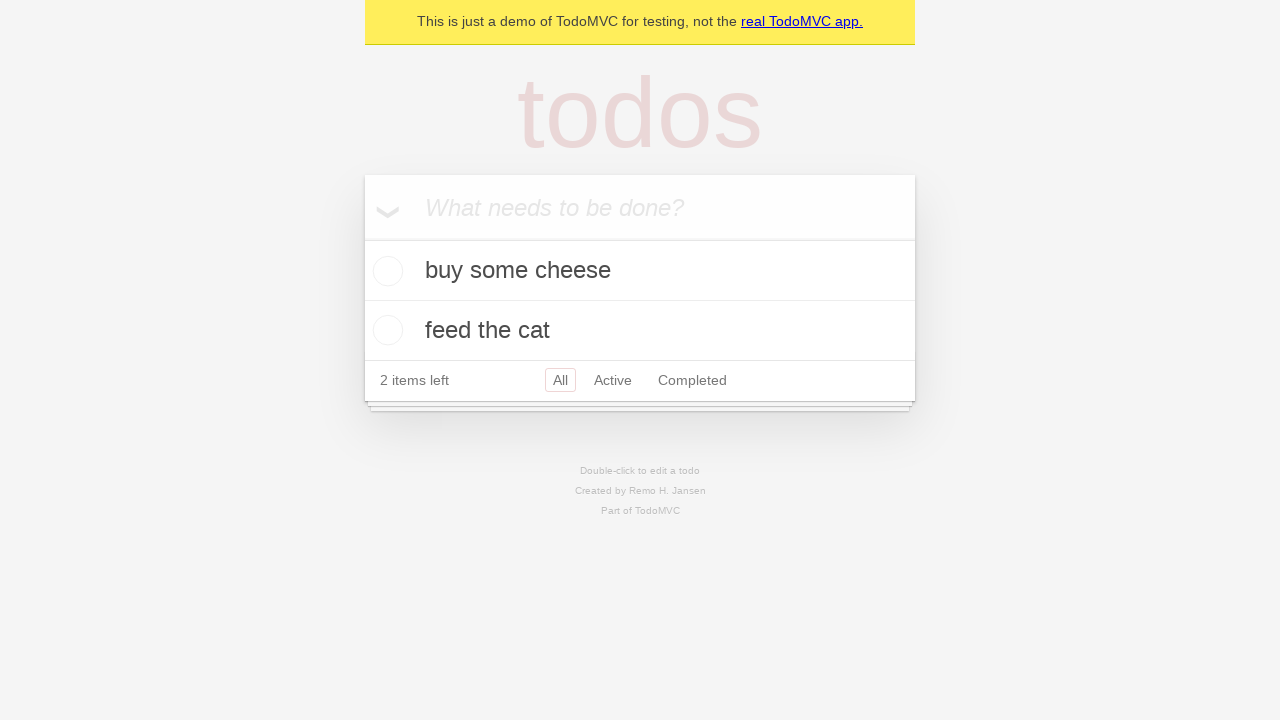

Located first todo item
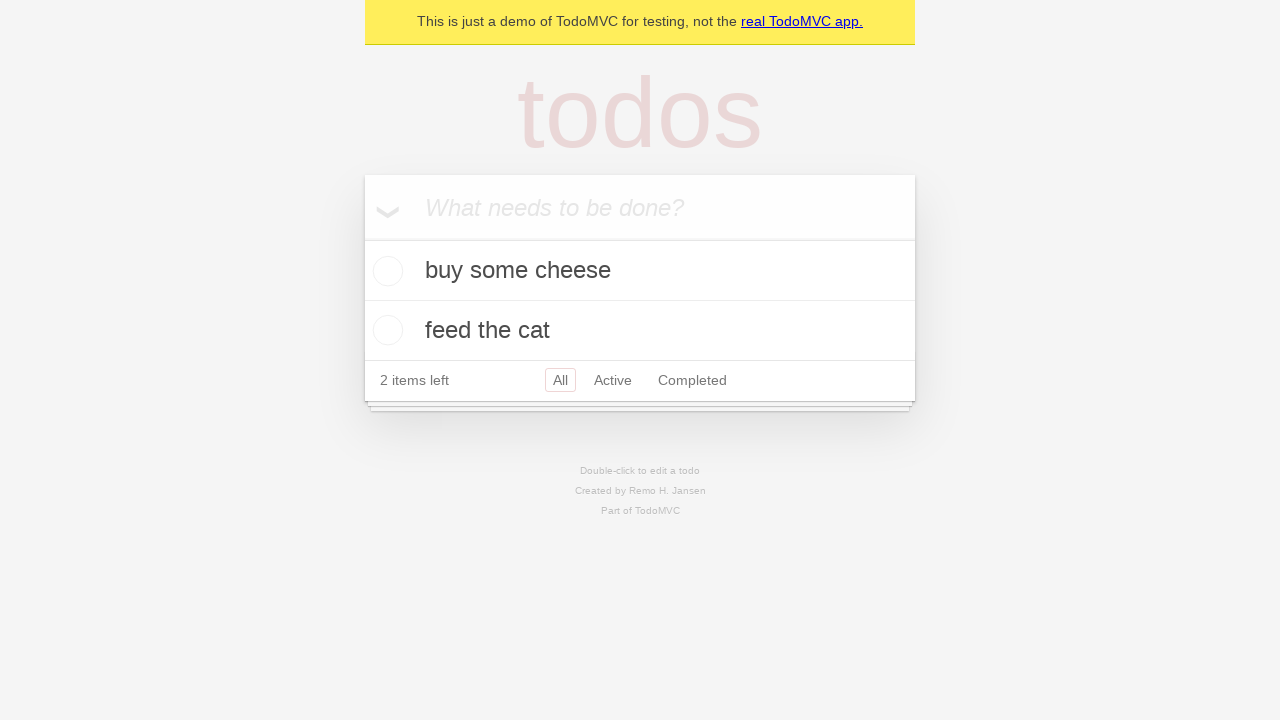

Located checkbox for first todo item
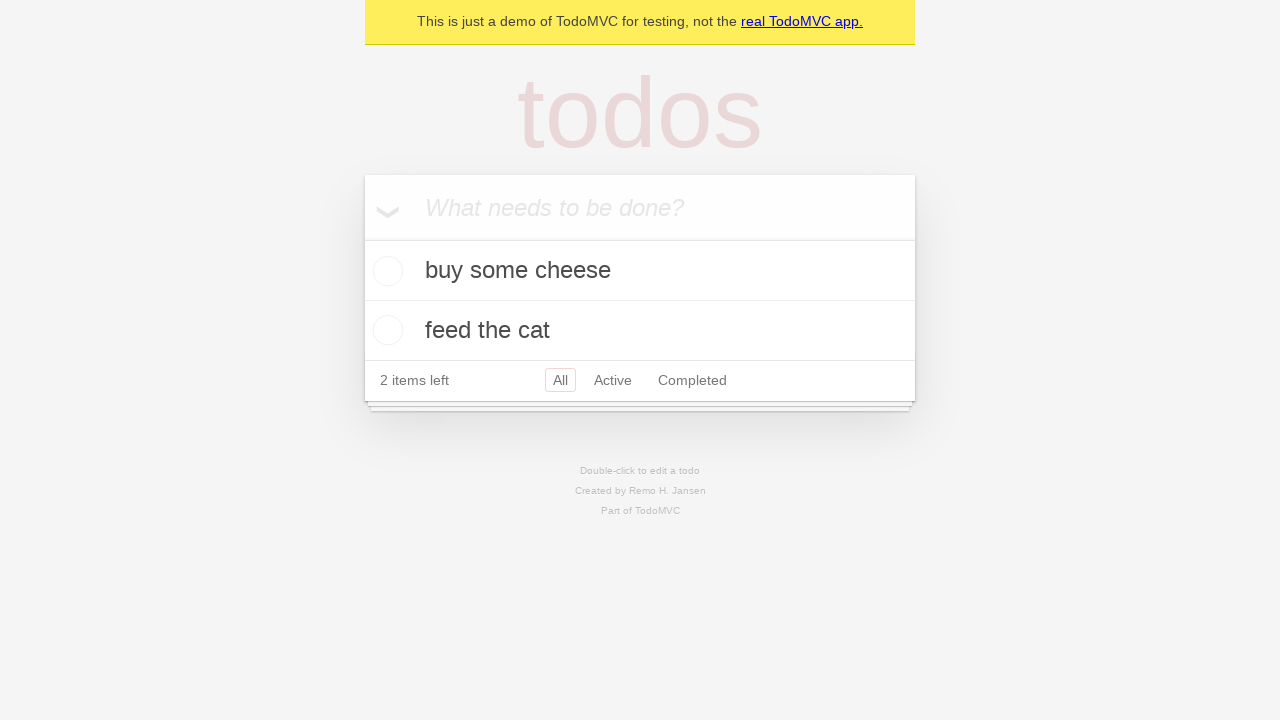

Checked the first todo item checkbox to mark it complete at (385, 271) on [data-testid='todo-item'] >> nth=0 >> internal:role=checkbox
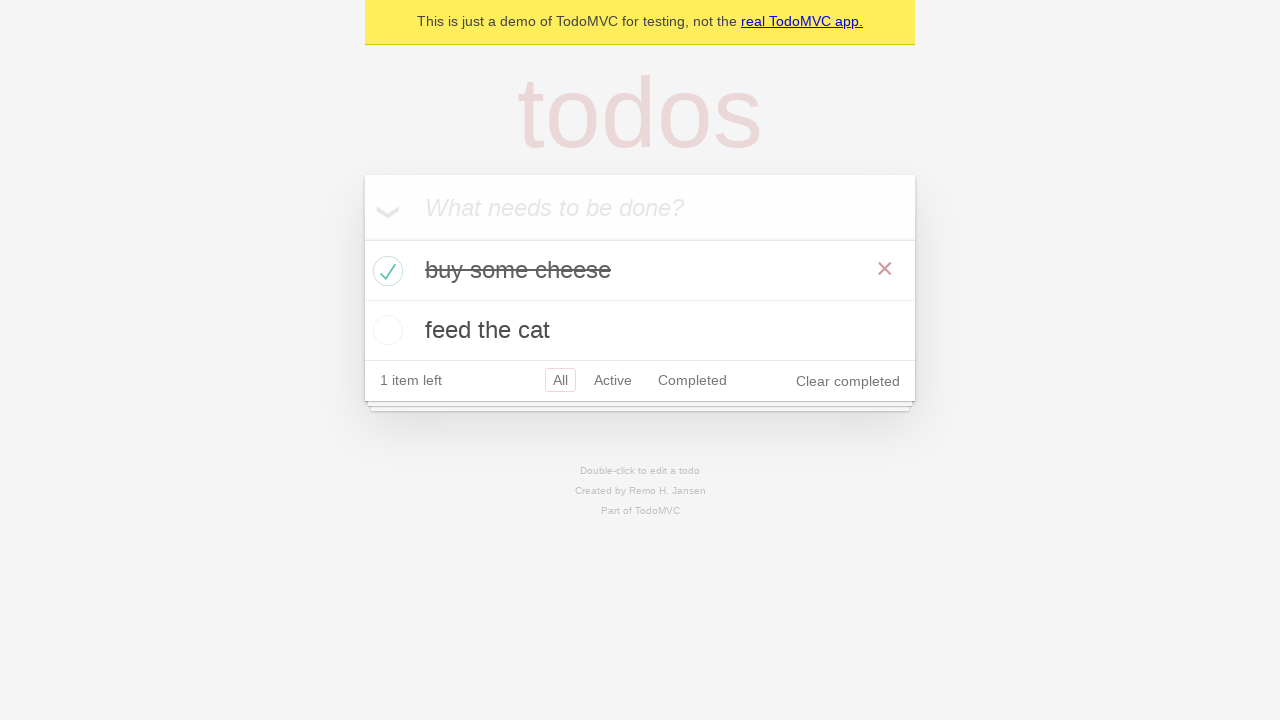

Unchecked the first todo item checkbox to un-mark it as complete at (385, 271) on [data-testid='todo-item'] >> nth=0 >> internal:role=checkbox
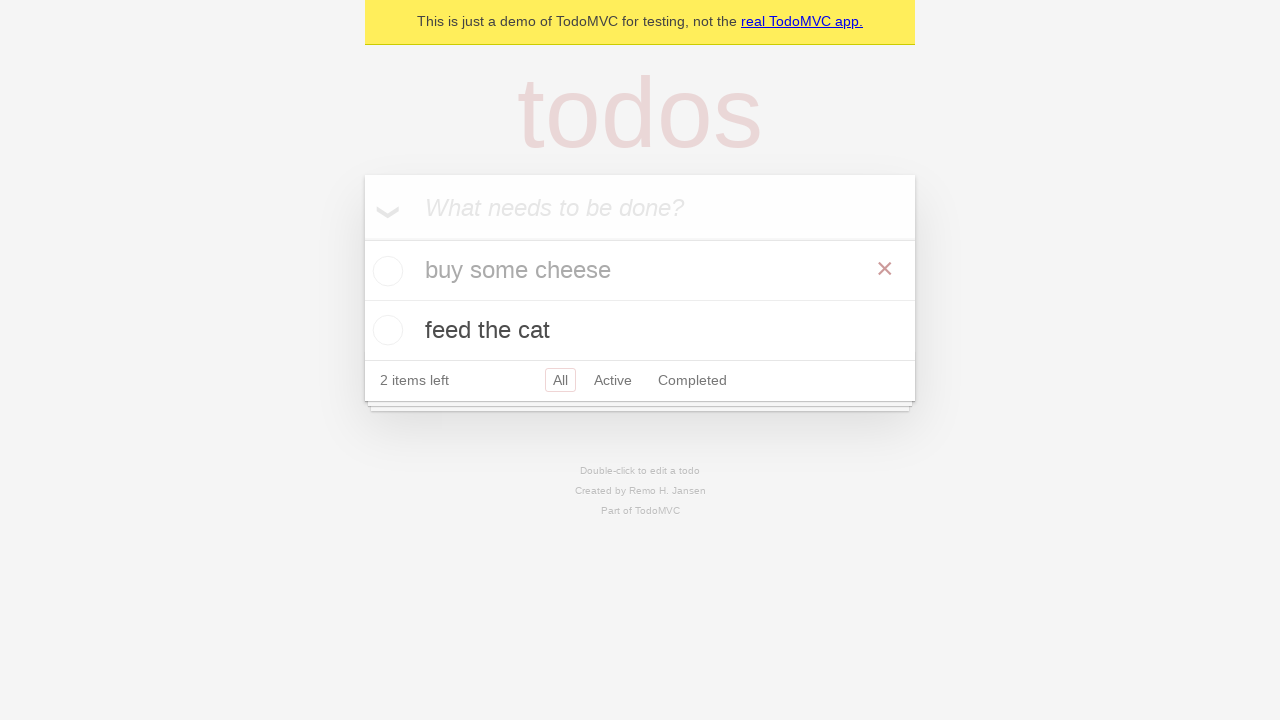

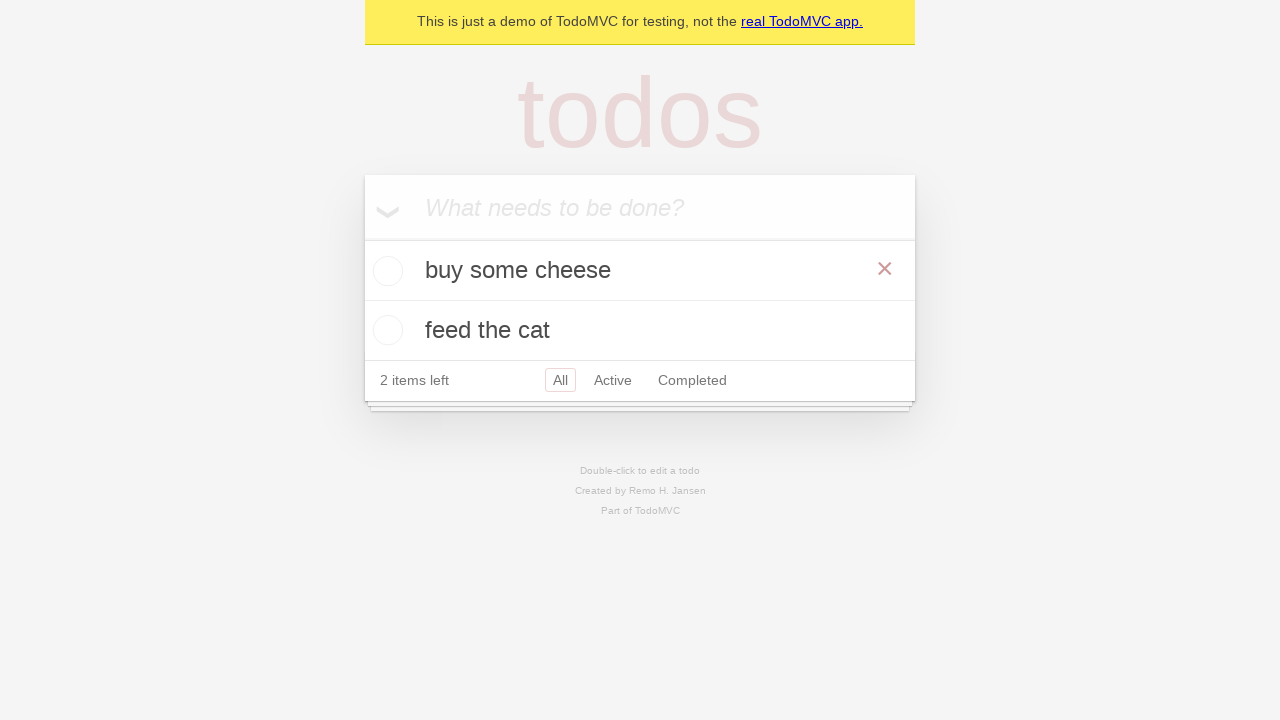